Tests jQuery UI datepicker functionality by navigating to a specific date (October 28, 2026) using the calendar navigation controls

Starting URL: https://jqueryui.com/datepicker/

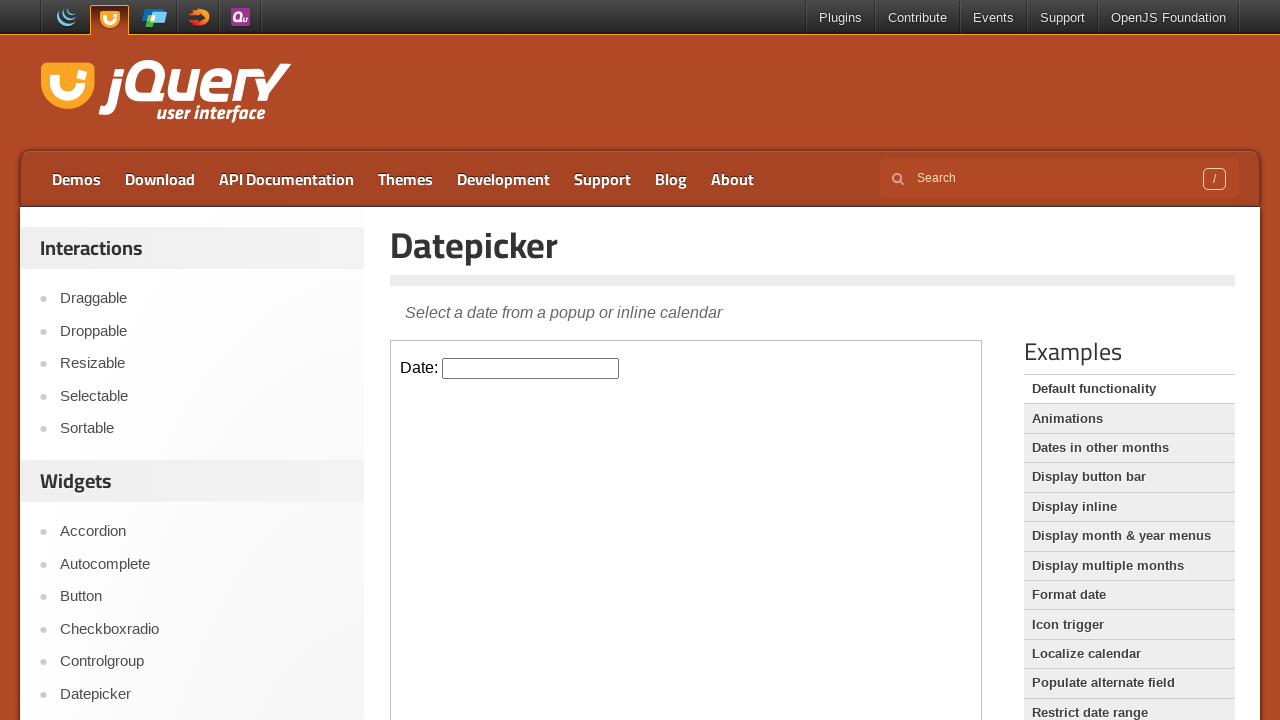

Located the iframe containing the datepicker
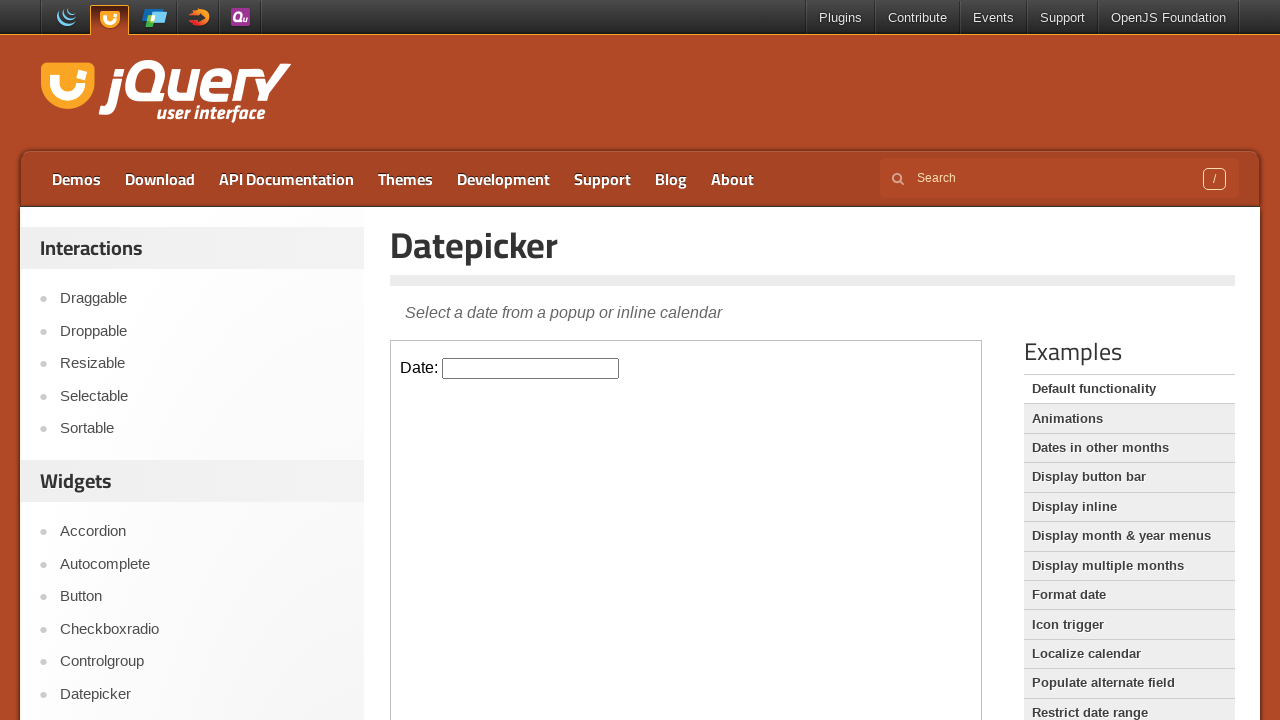

Located the datepicker input field
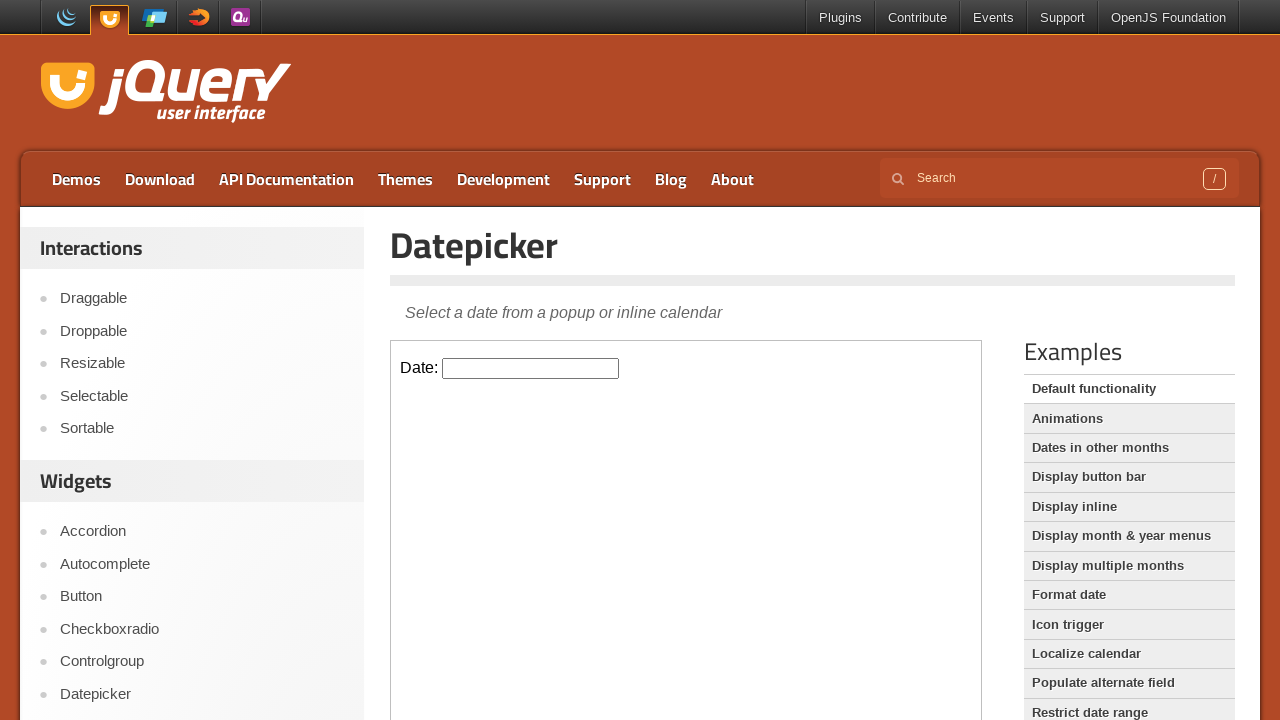

Clicked the datepicker input to open the calendar at (531, 368) on iframe >> nth=0 >> internal:control=enter-frame >> input.hasDatepicker
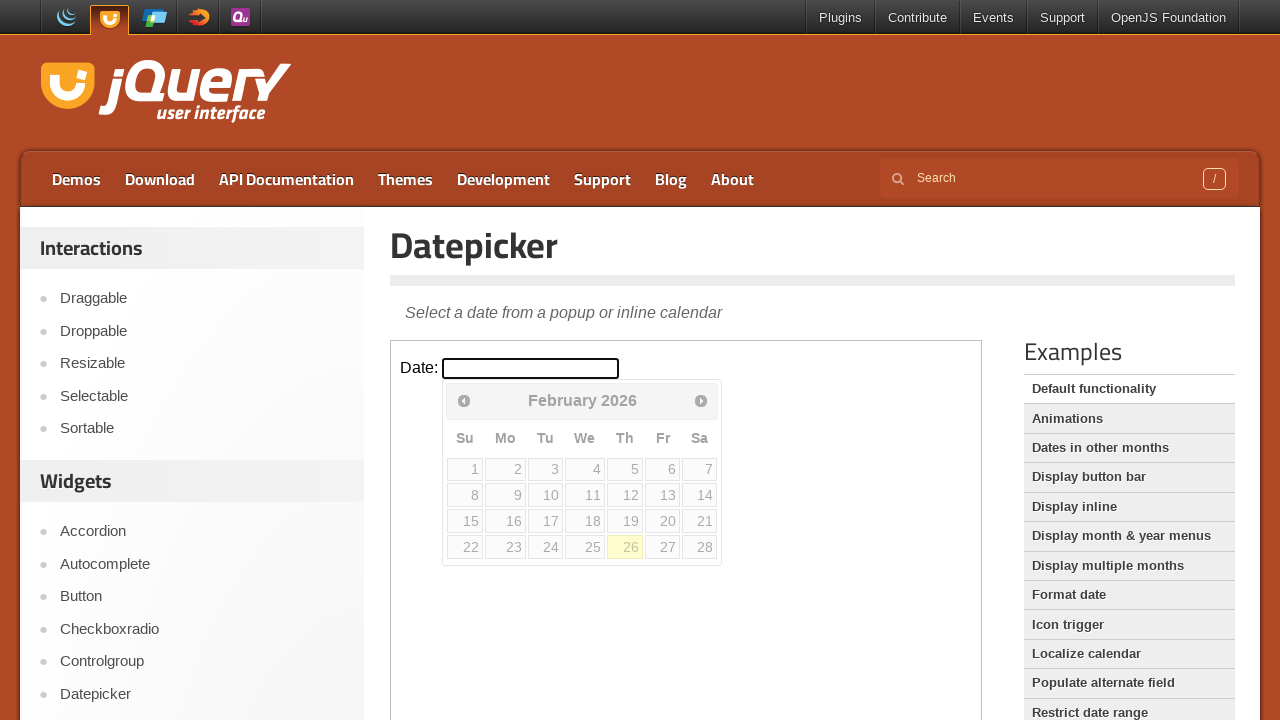

Retrieved current month: February
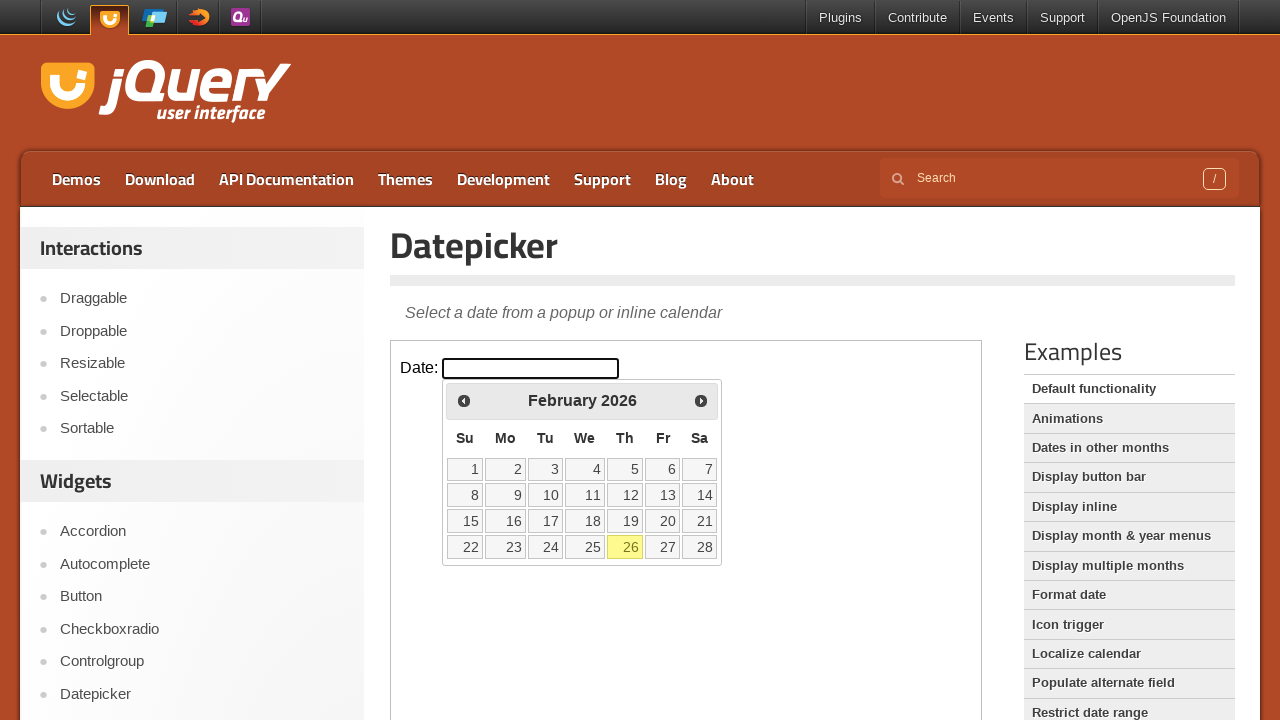

Retrieved current year: 2026
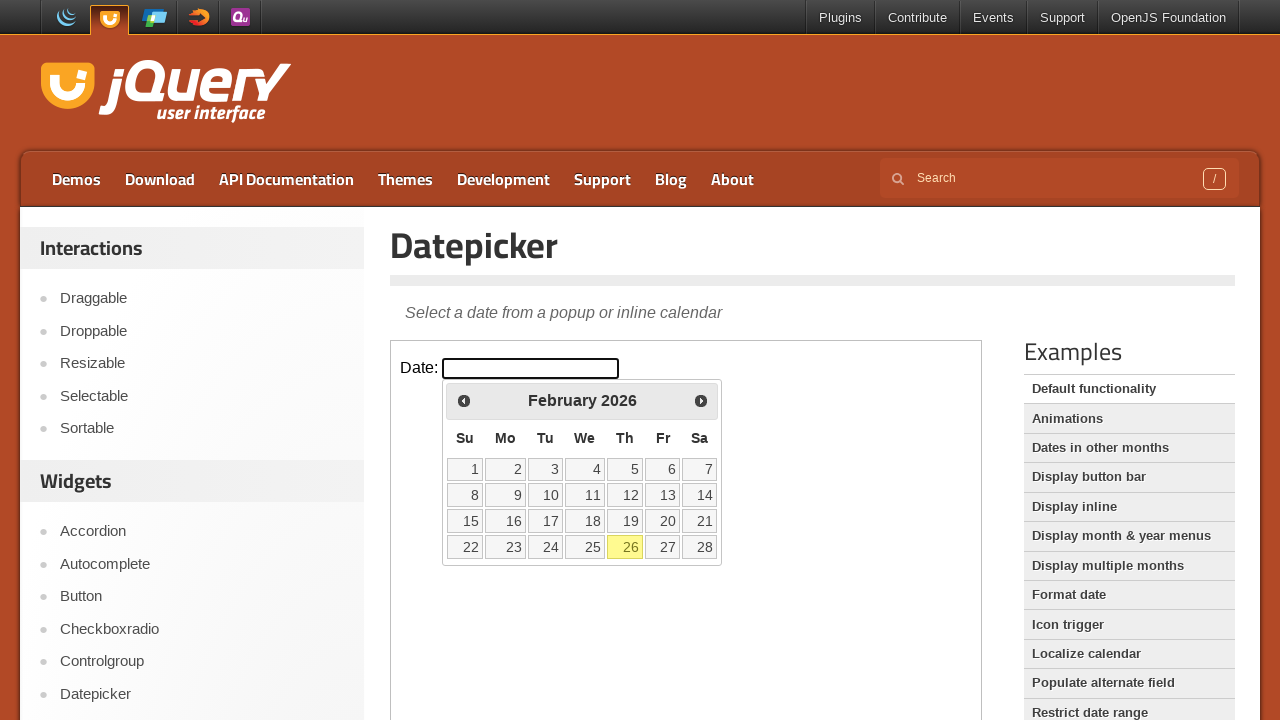

Clicked next month button to navigate forward at (701, 400) on iframe >> nth=0 >> internal:control=enter-frame >> span.ui-icon.ui-icon-circle-t
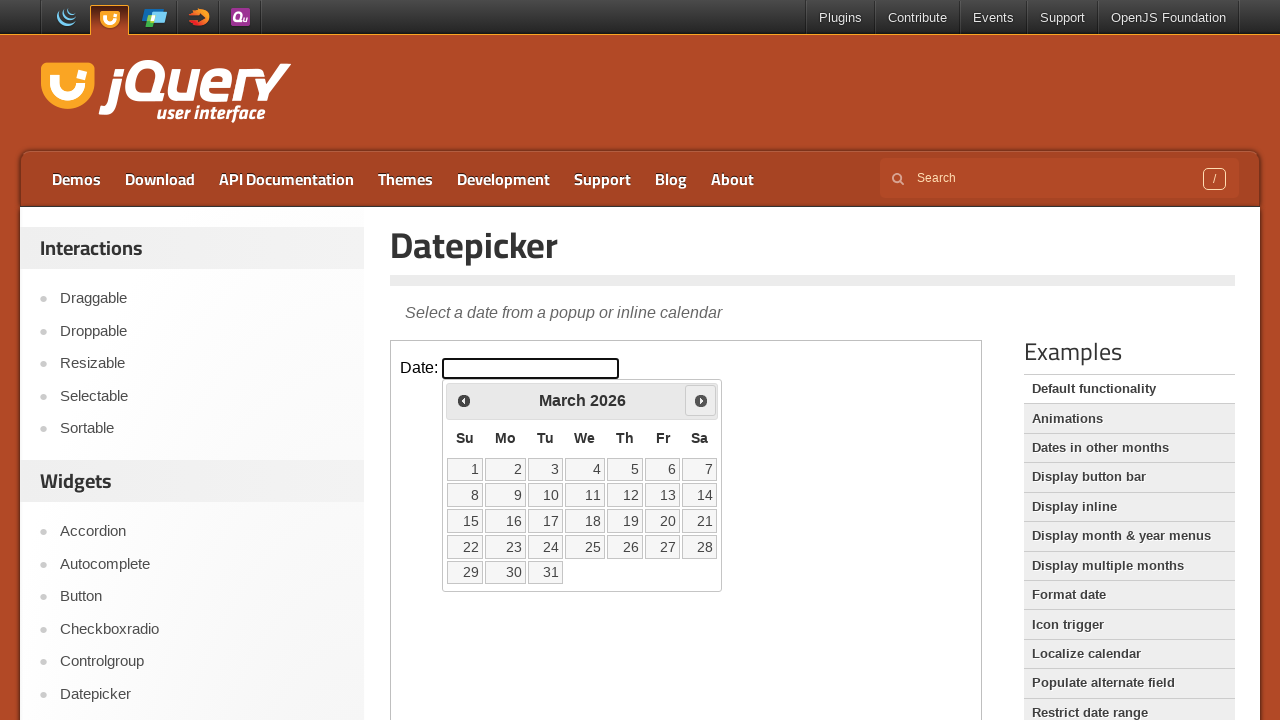

Retrieved current month: March
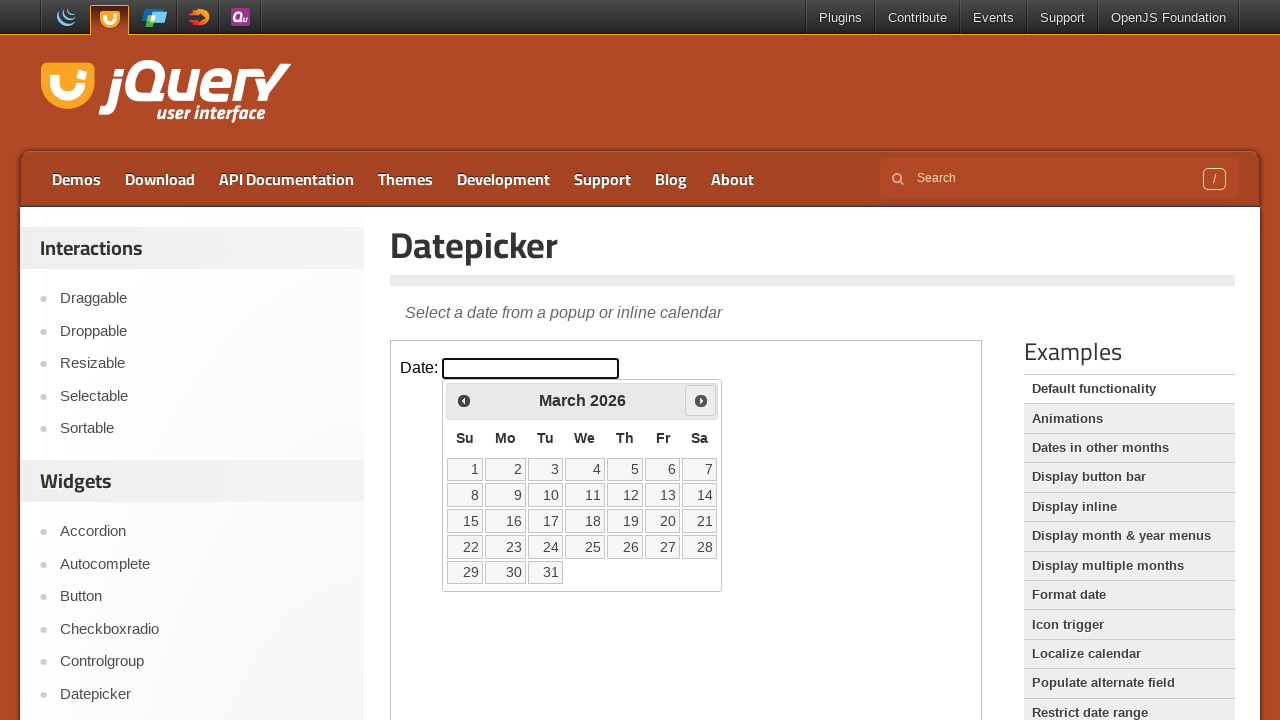

Retrieved current year: 2026
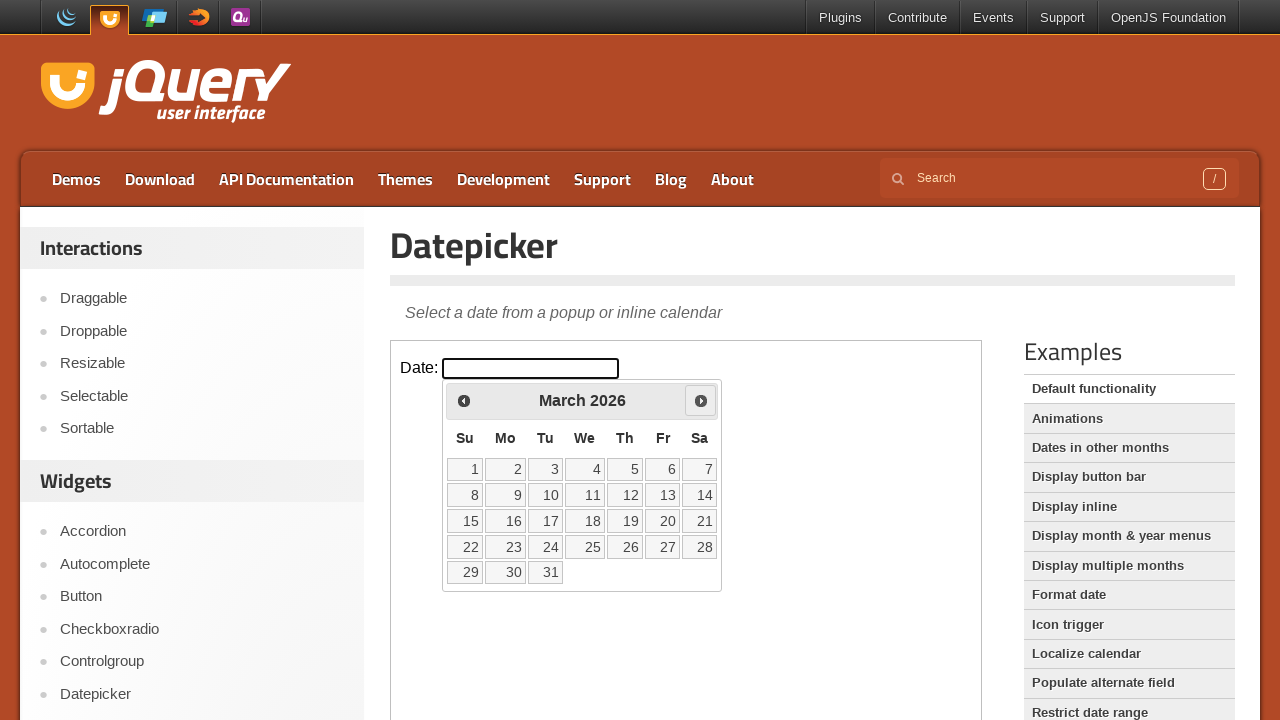

Clicked next month button to navigate forward at (701, 400) on iframe >> nth=0 >> internal:control=enter-frame >> span.ui-icon.ui-icon-circle-t
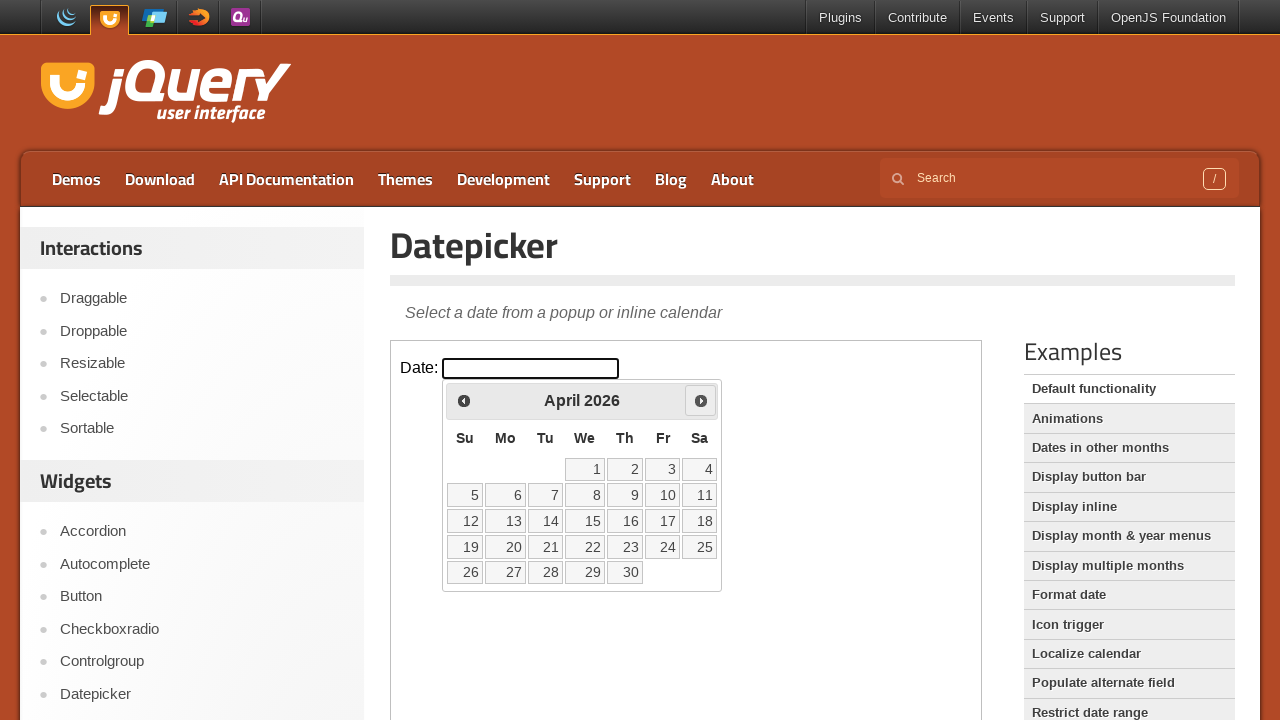

Retrieved current month: April
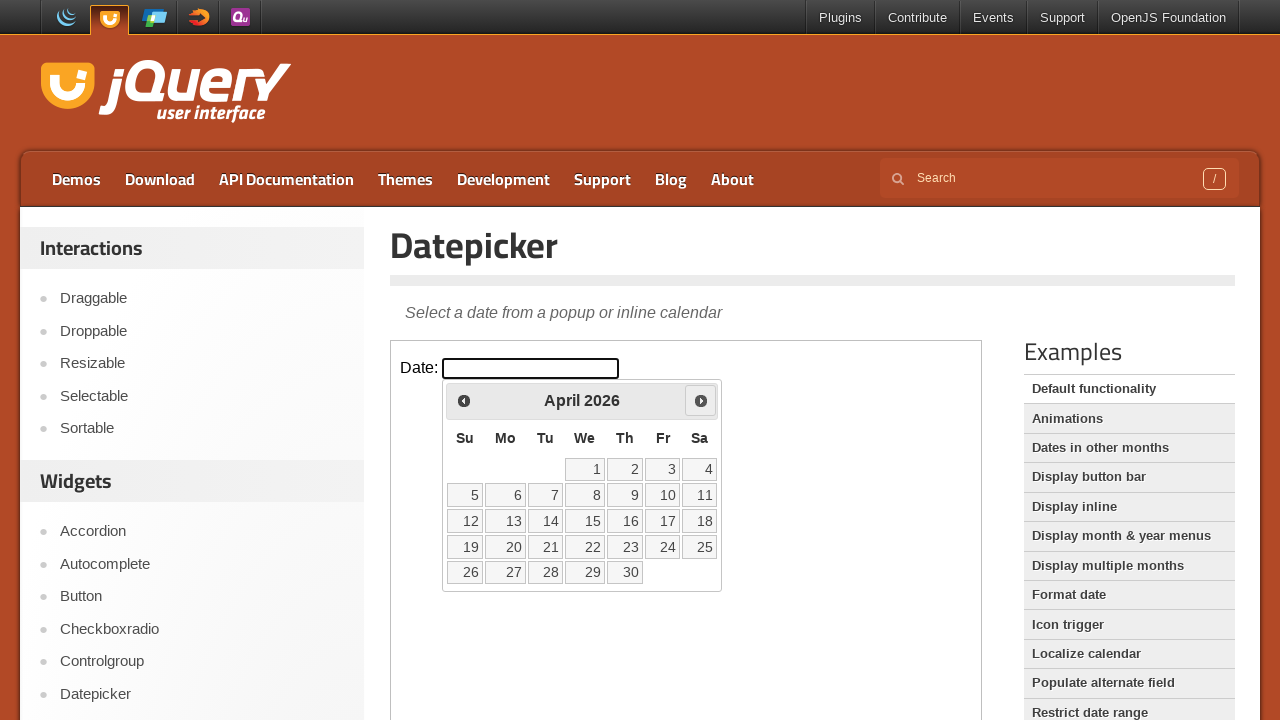

Retrieved current year: 2026
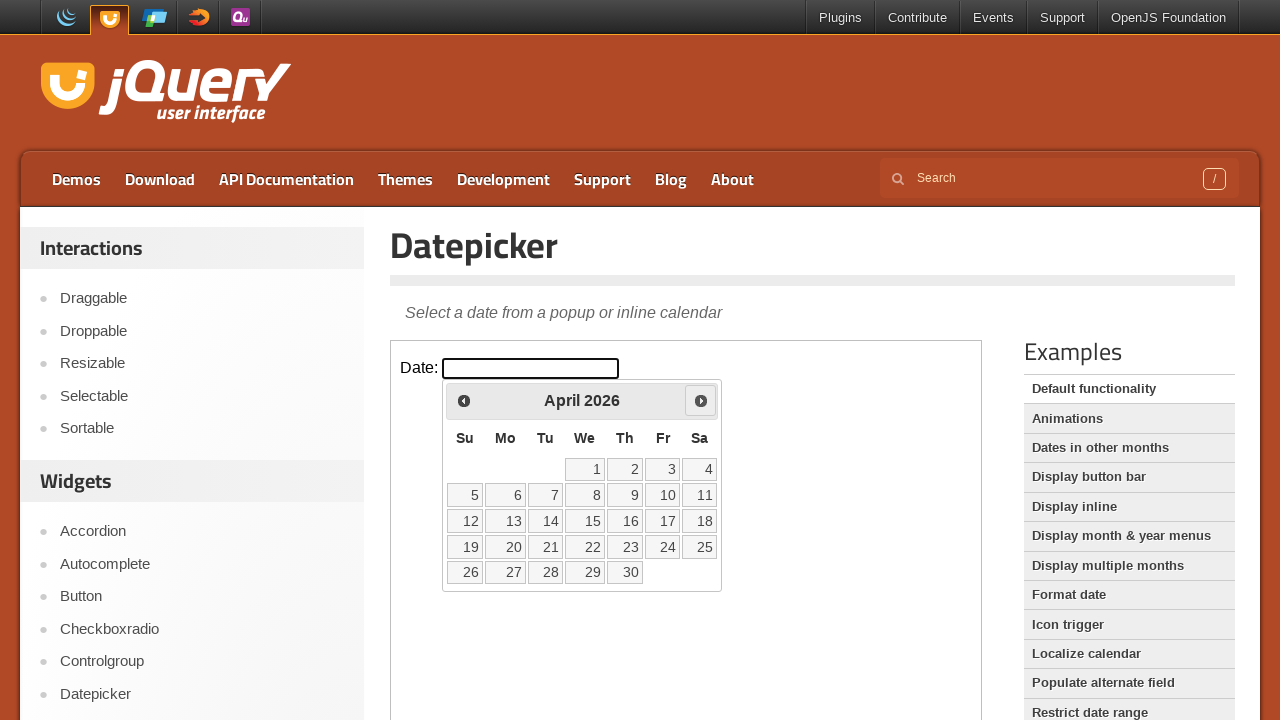

Clicked next month button to navigate forward at (701, 400) on iframe >> nth=0 >> internal:control=enter-frame >> span.ui-icon.ui-icon-circle-t
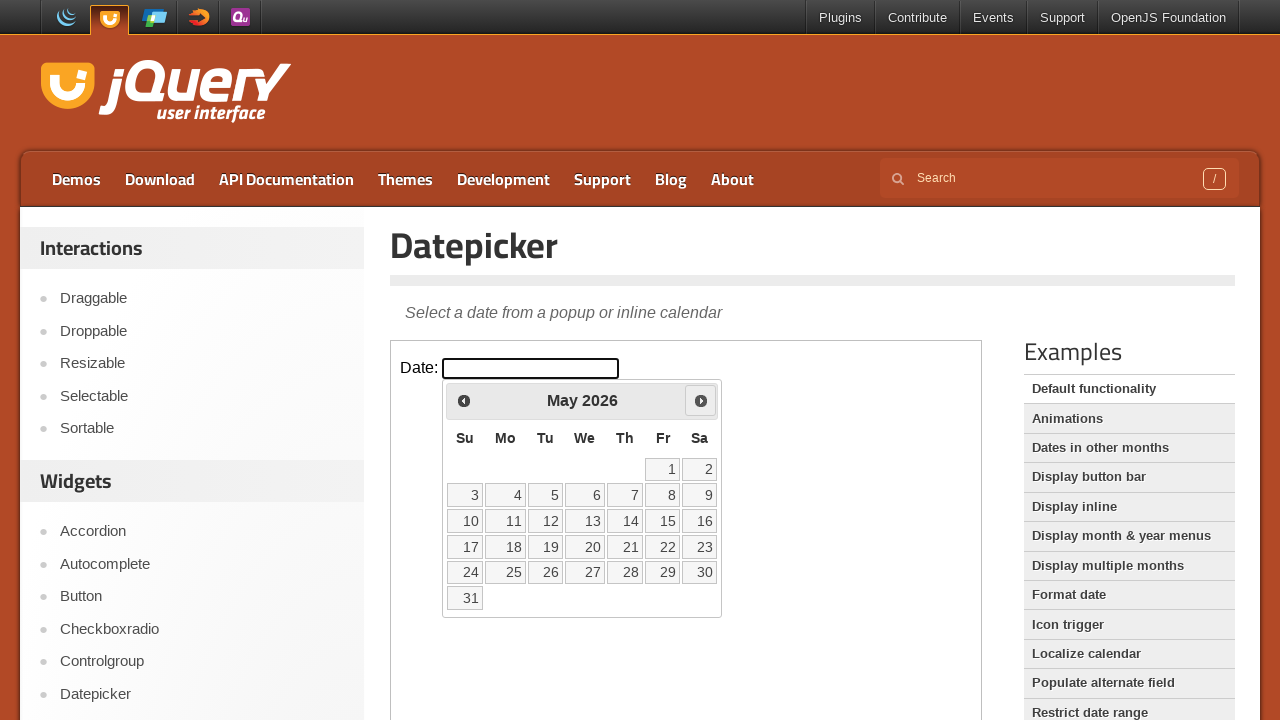

Retrieved current month: May
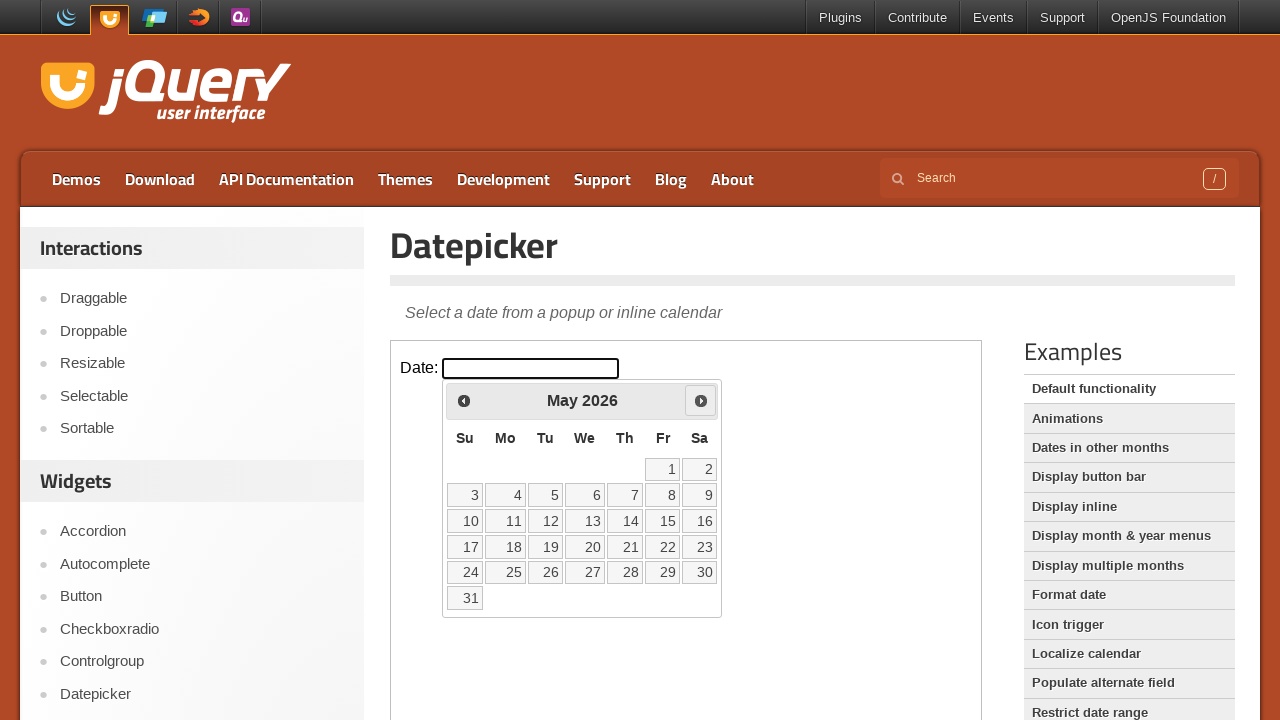

Retrieved current year: 2026
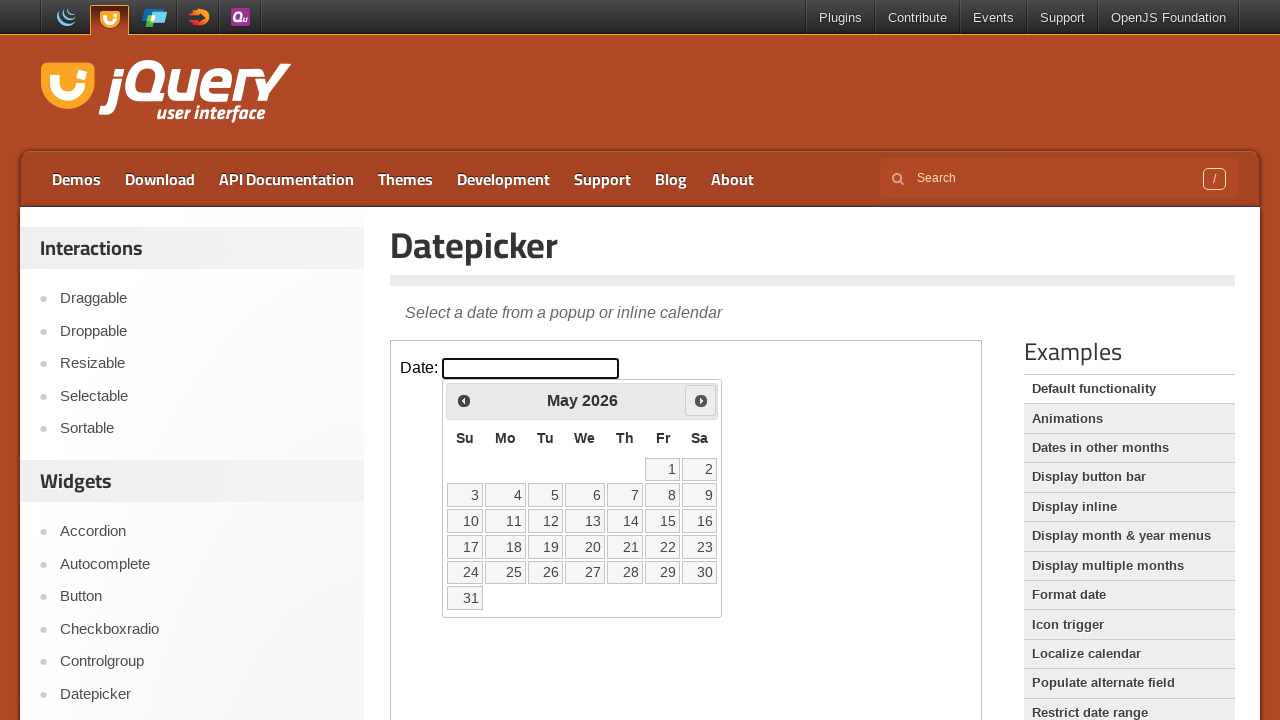

Clicked next month button to navigate forward at (701, 400) on iframe >> nth=0 >> internal:control=enter-frame >> span.ui-icon.ui-icon-circle-t
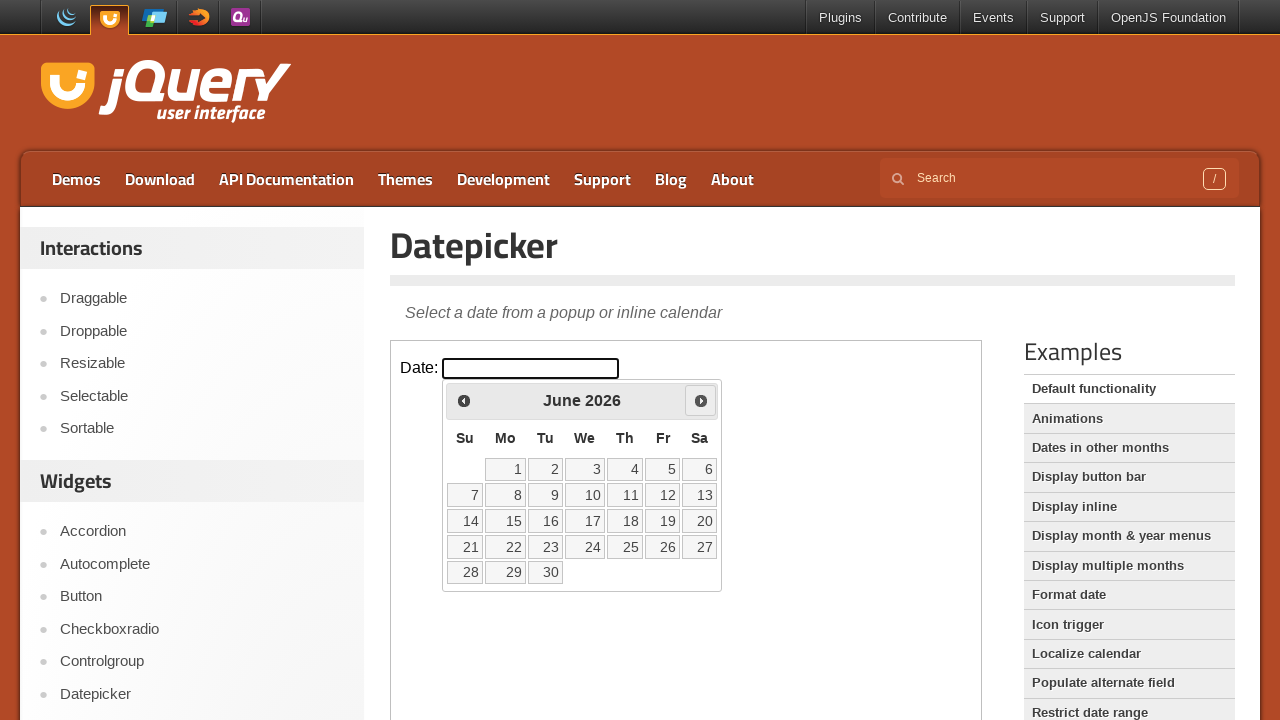

Retrieved current month: June
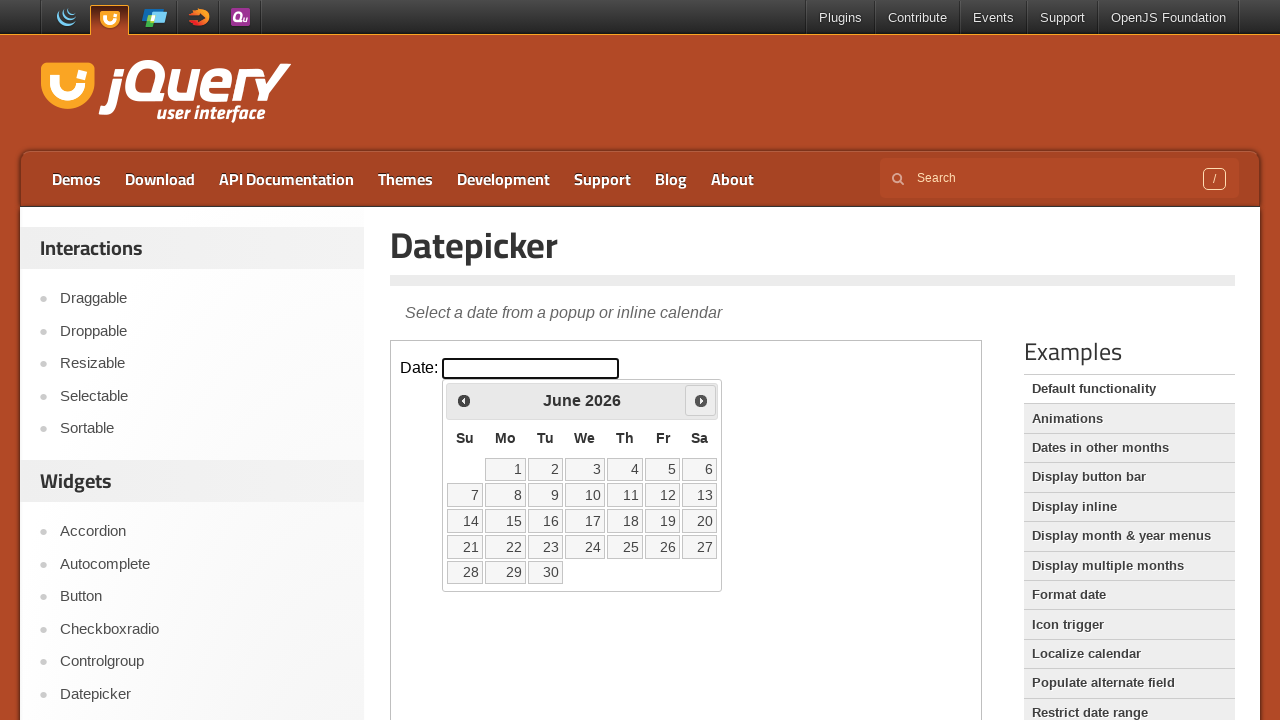

Retrieved current year: 2026
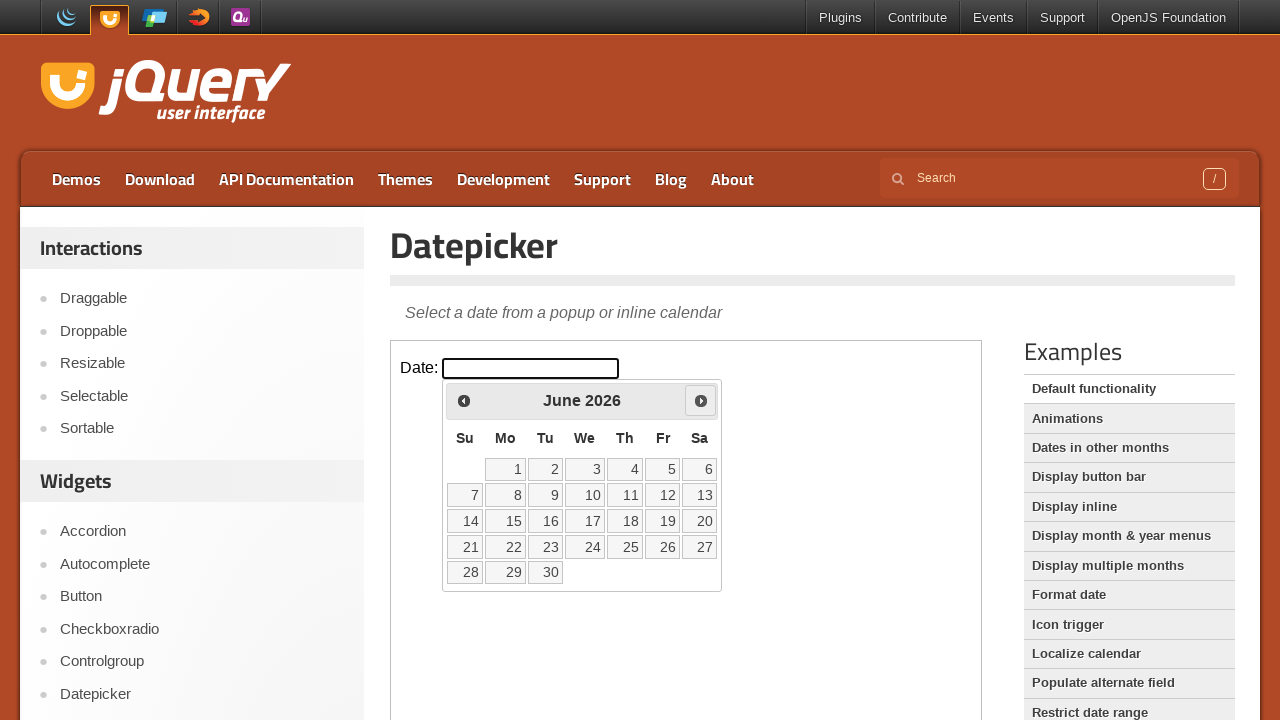

Clicked next month button to navigate forward at (701, 400) on iframe >> nth=0 >> internal:control=enter-frame >> span.ui-icon.ui-icon-circle-t
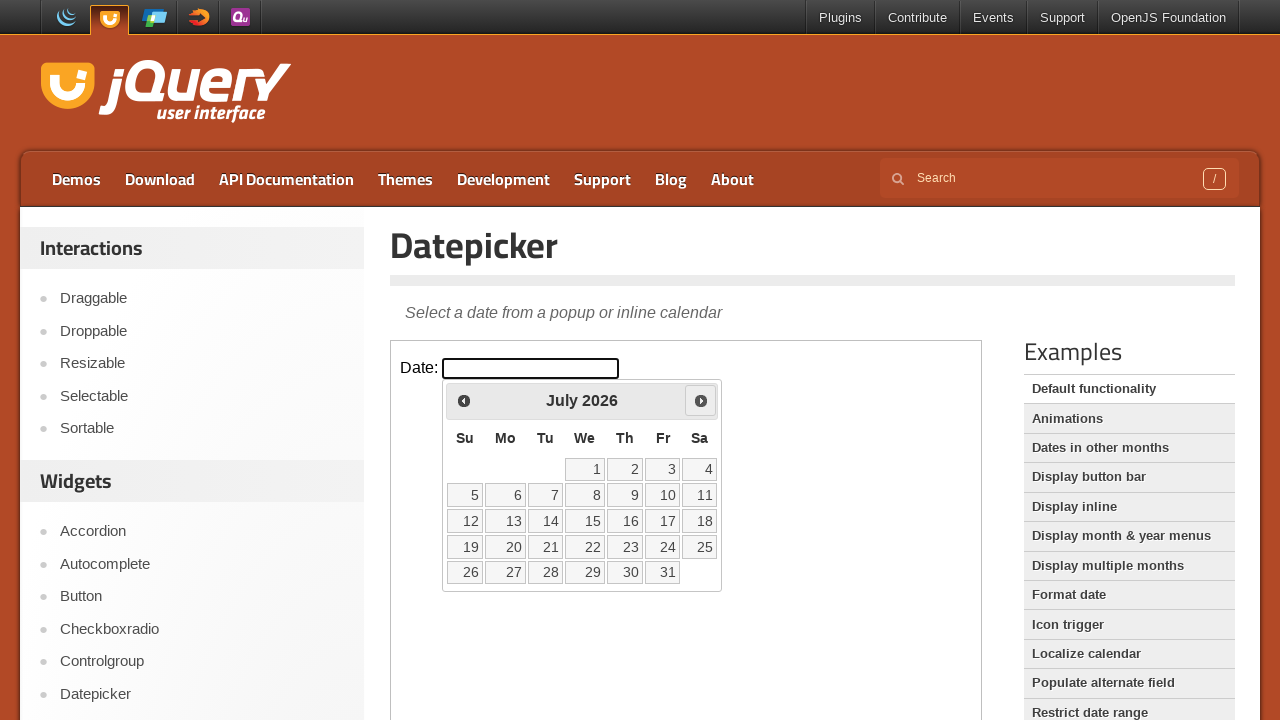

Retrieved current month: July
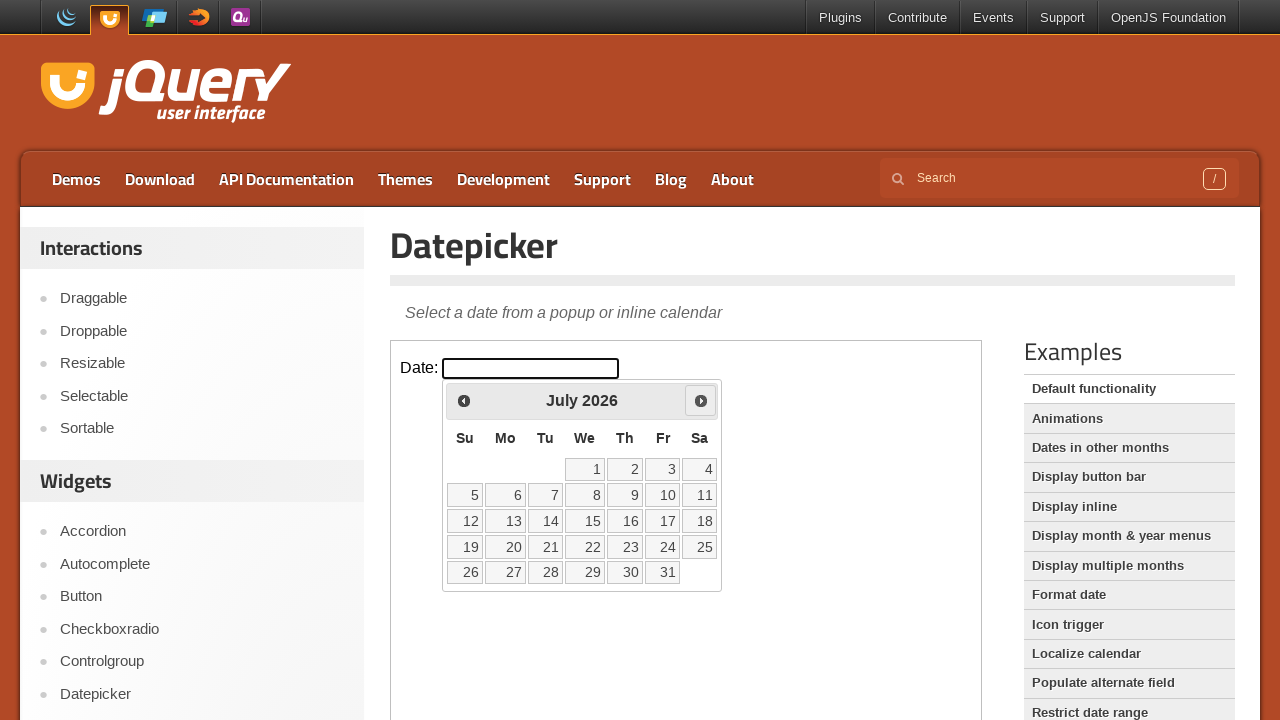

Retrieved current year: 2026
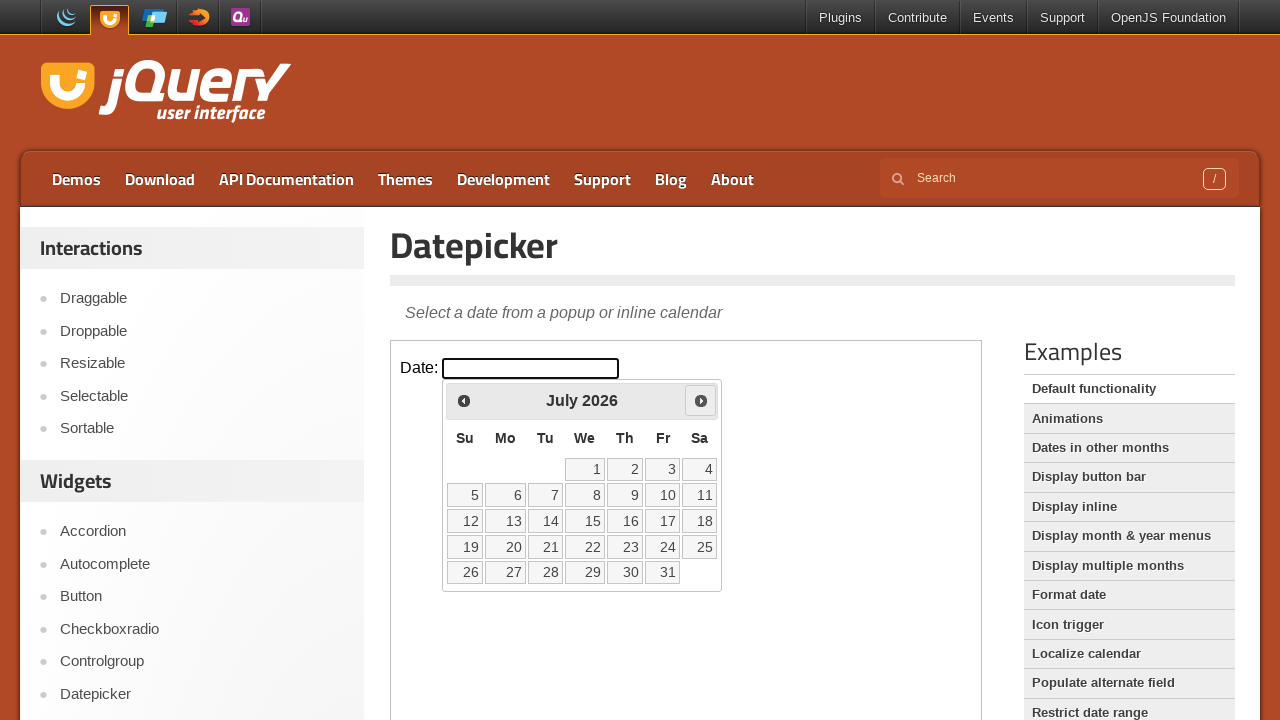

Clicked next month button to navigate forward at (701, 400) on iframe >> nth=0 >> internal:control=enter-frame >> span.ui-icon.ui-icon-circle-t
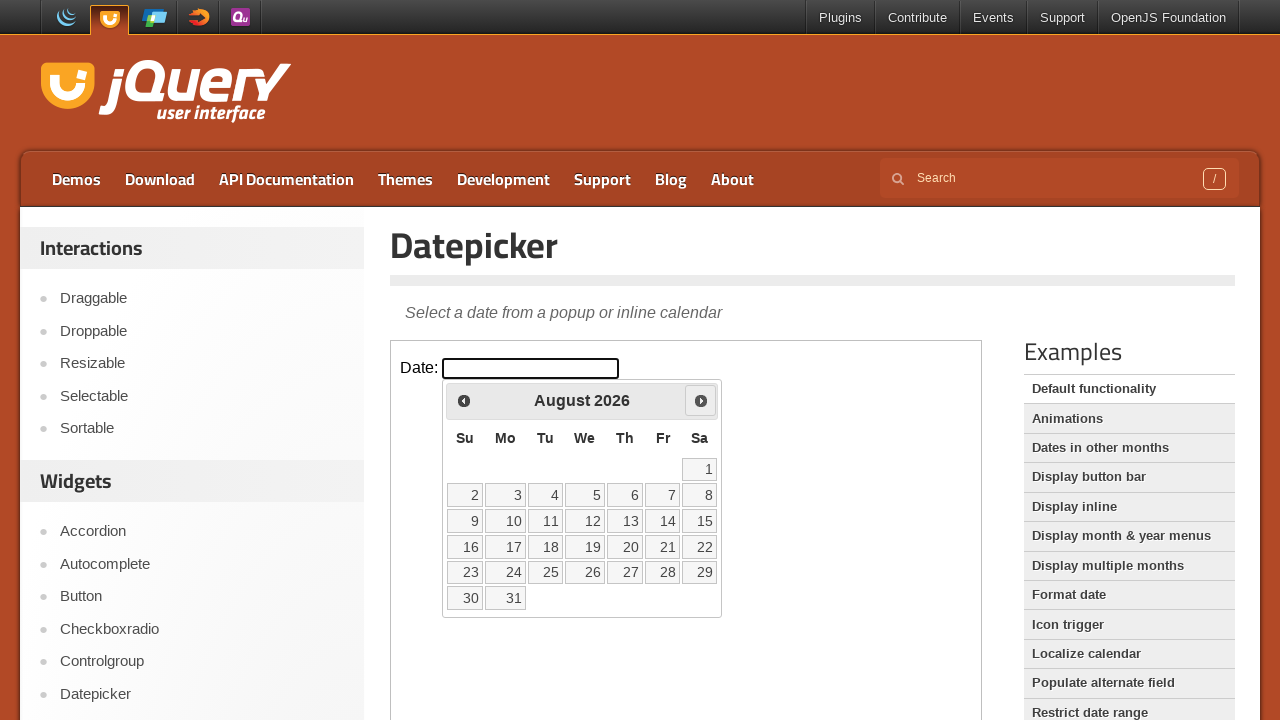

Retrieved current month: August
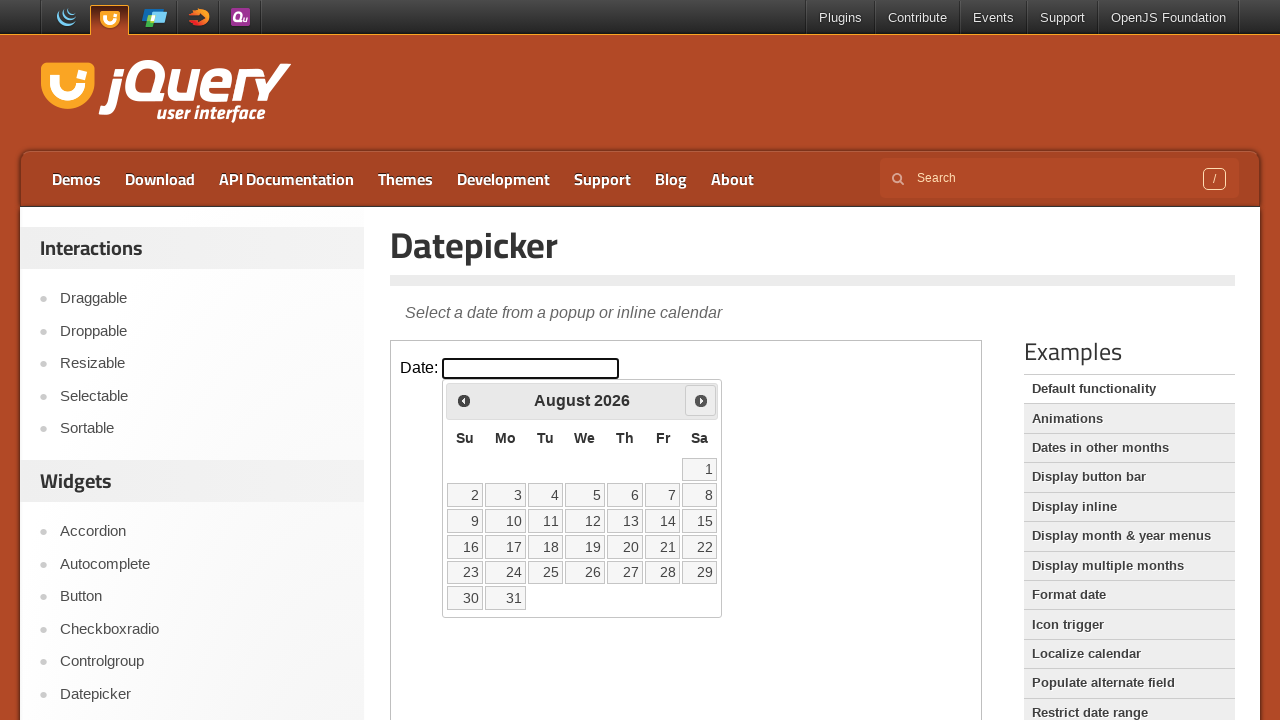

Retrieved current year: 2026
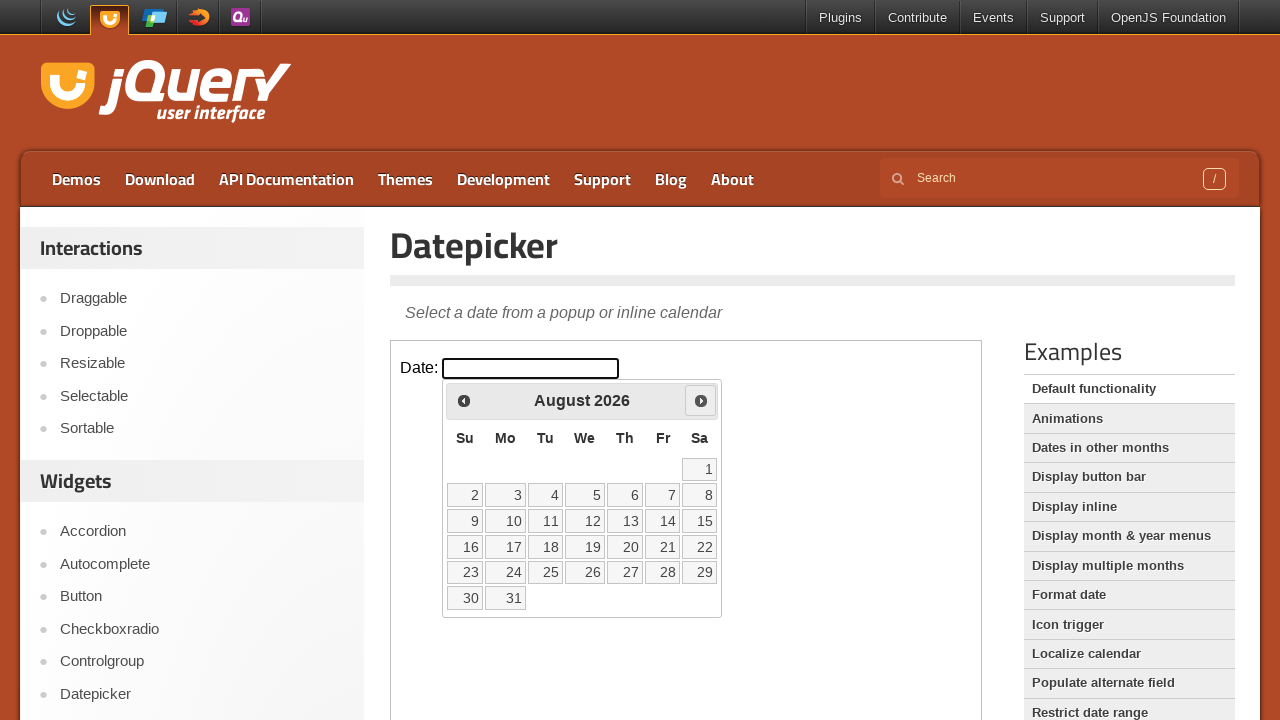

Clicked next month button to navigate forward at (701, 400) on iframe >> nth=0 >> internal:control=enter-frame >> span.ui-icon.ui-icon-circle-t
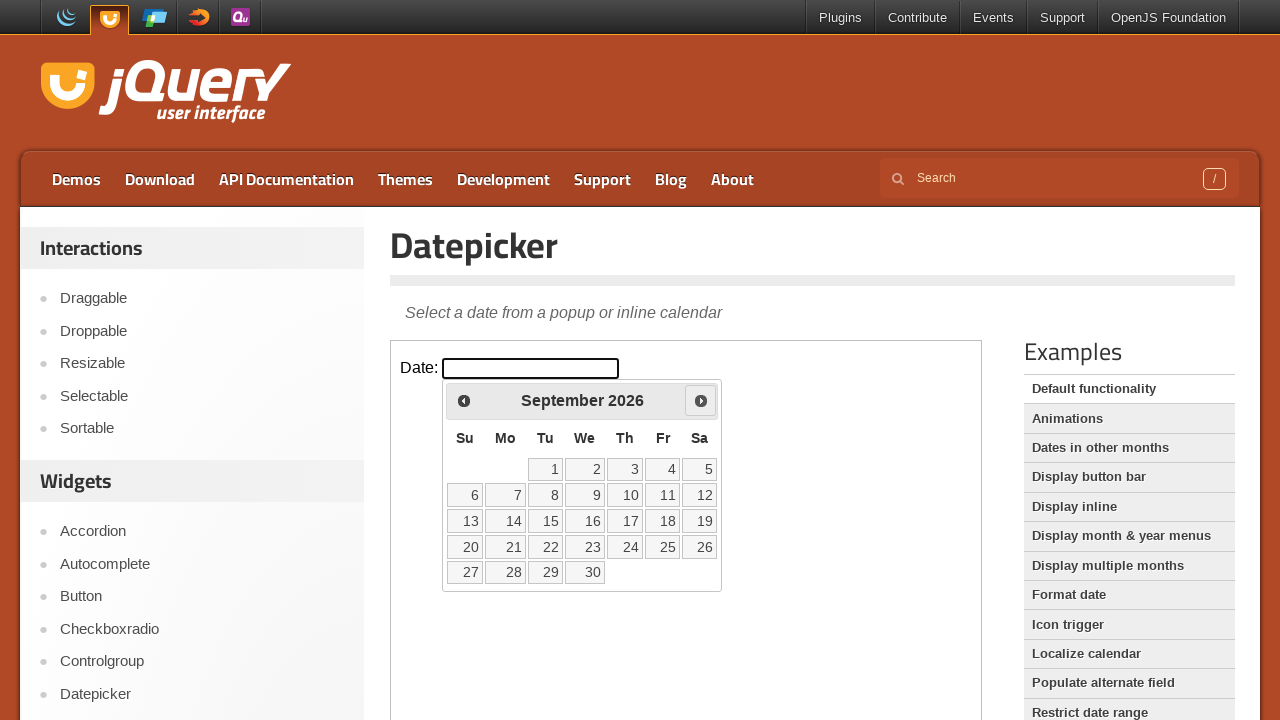

Retrieved current month: September
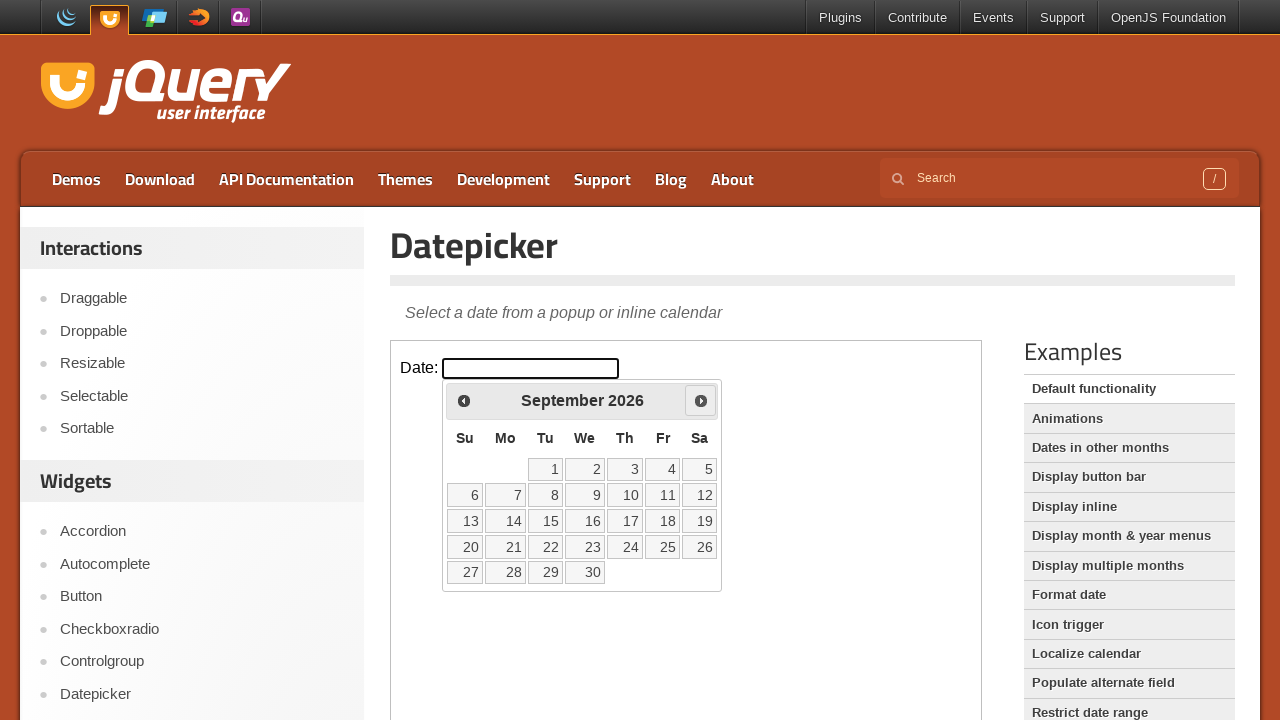

Retrieved current year: 2026
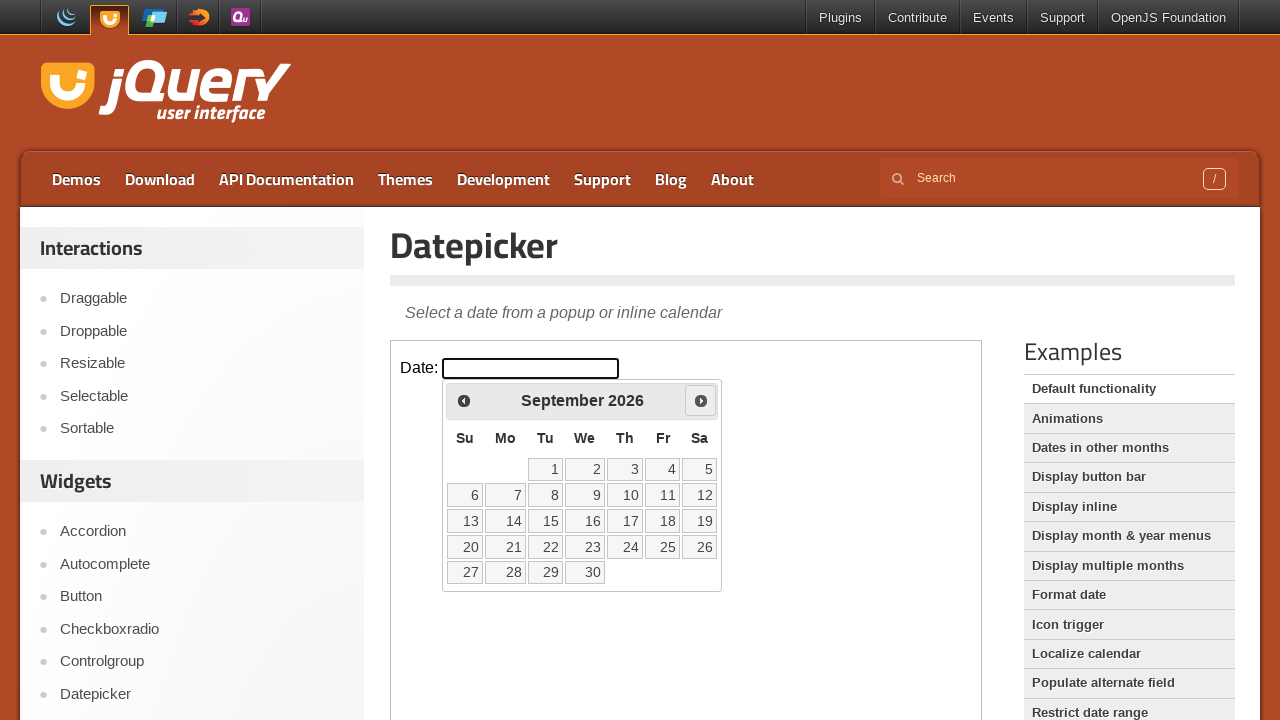

Clicked next month button to navigate forward at (701, 400) on iframe >> nth=0 >> internal:control=enter-frame >> span.ui-icon.ui-icon-circle-t
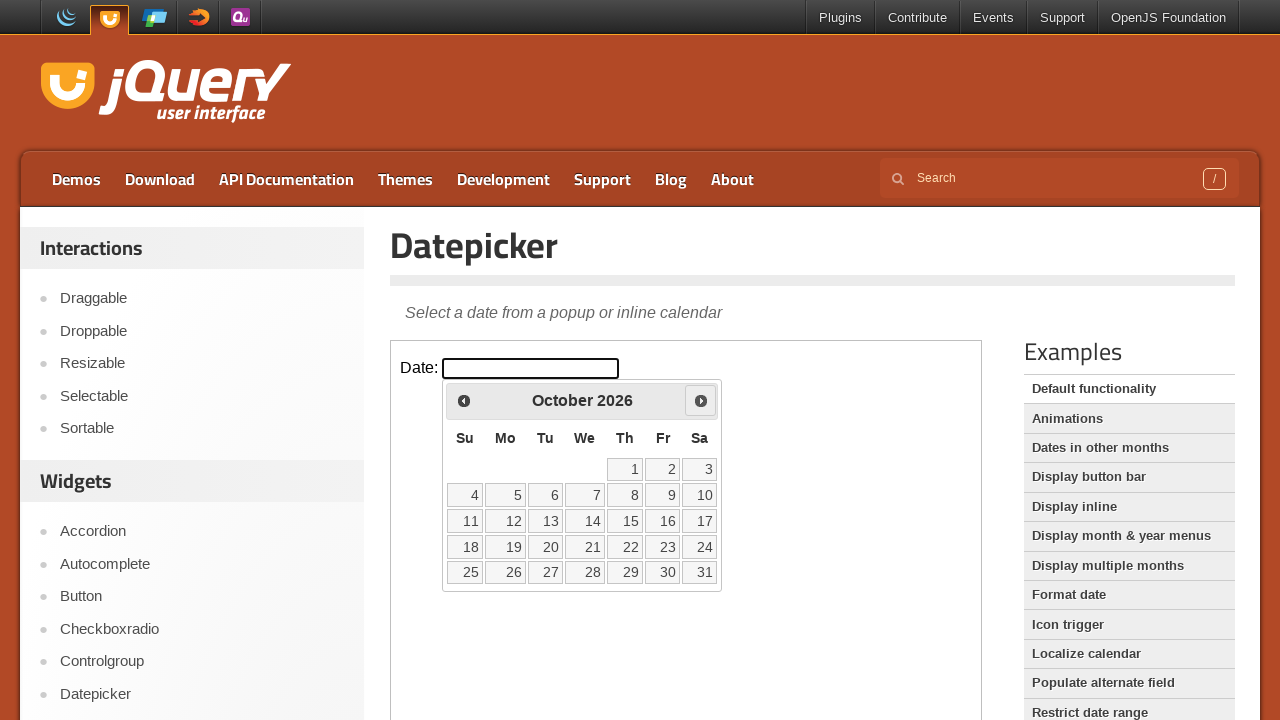

Retrieved current month: October
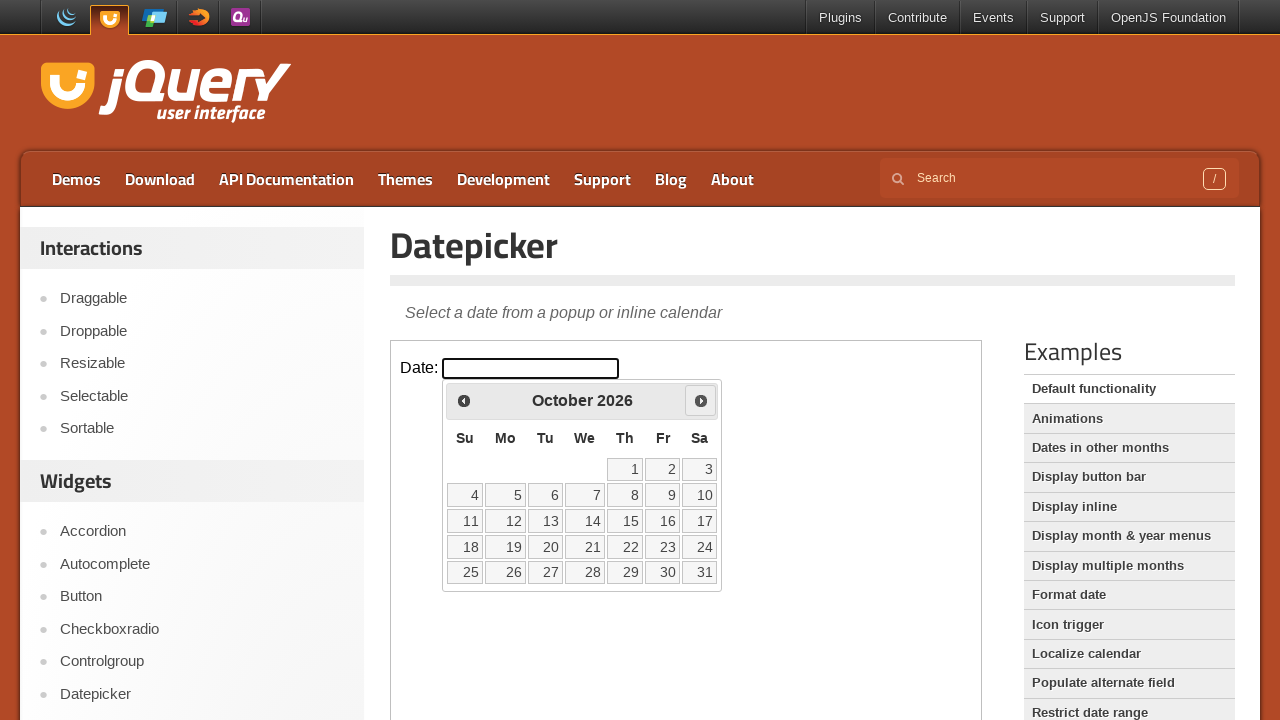

Retrieved current year: 2026
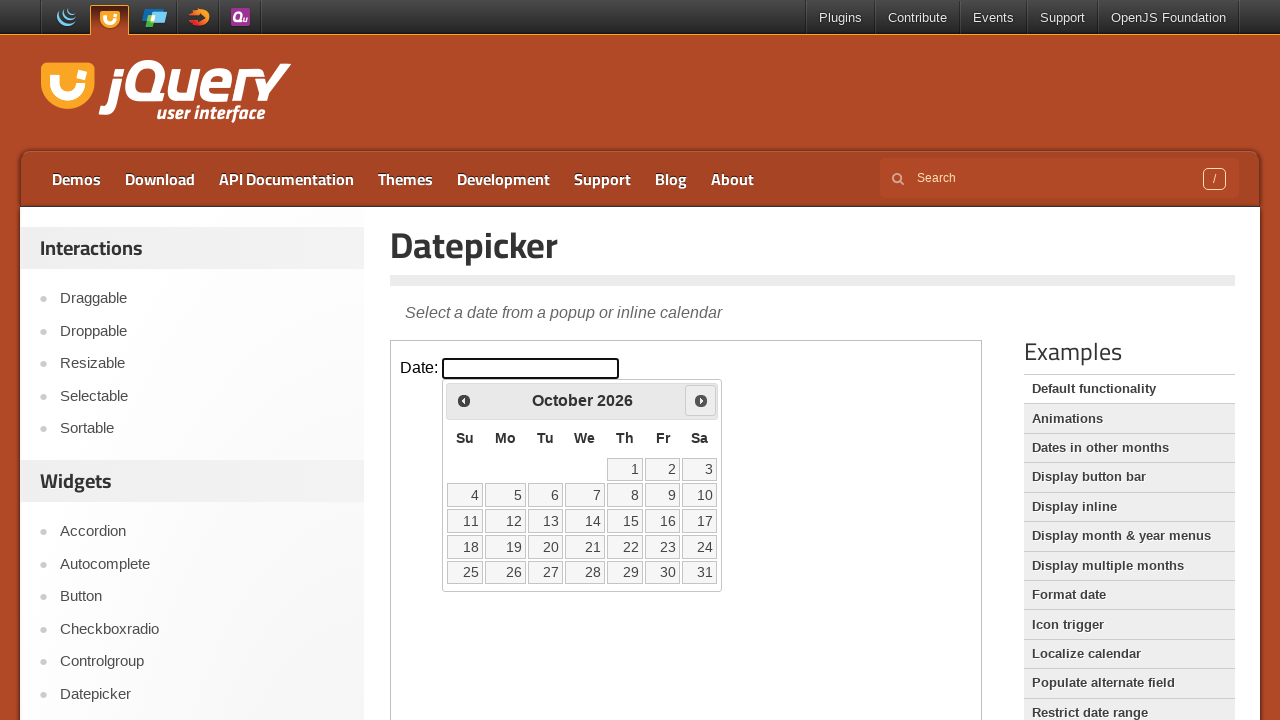

Reached target date: October 2026
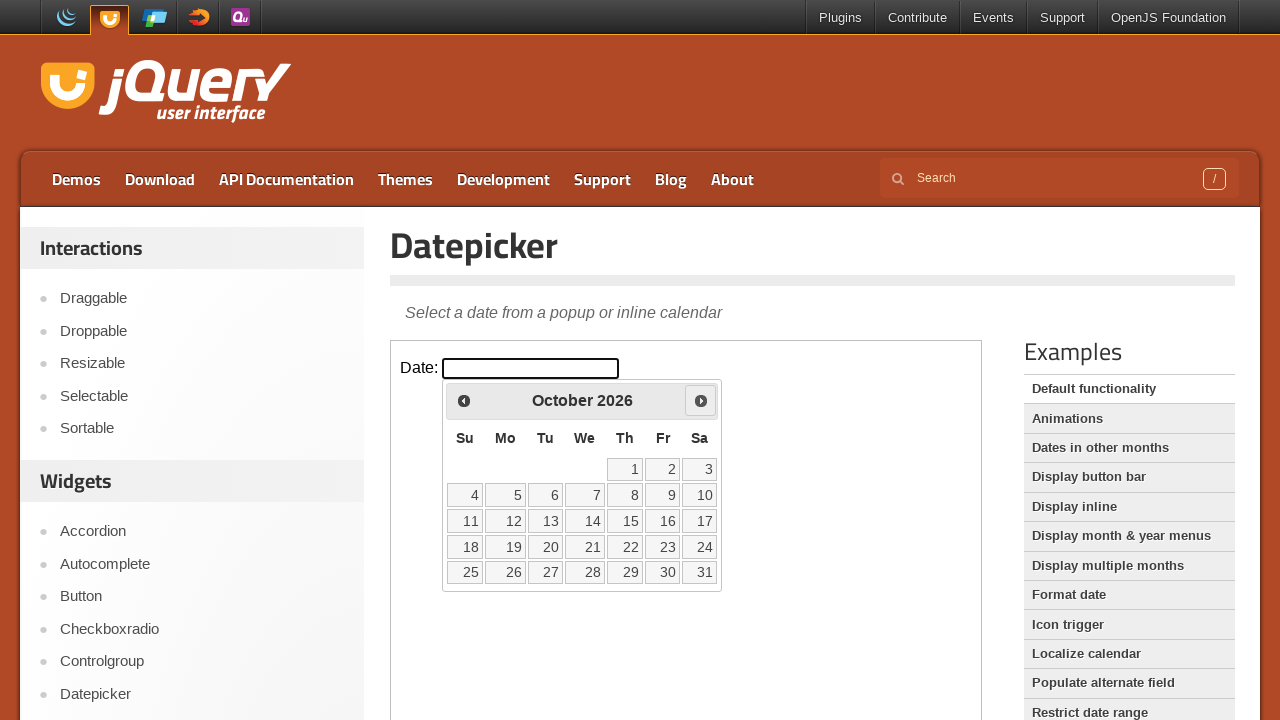

Located all date elements in the calendar
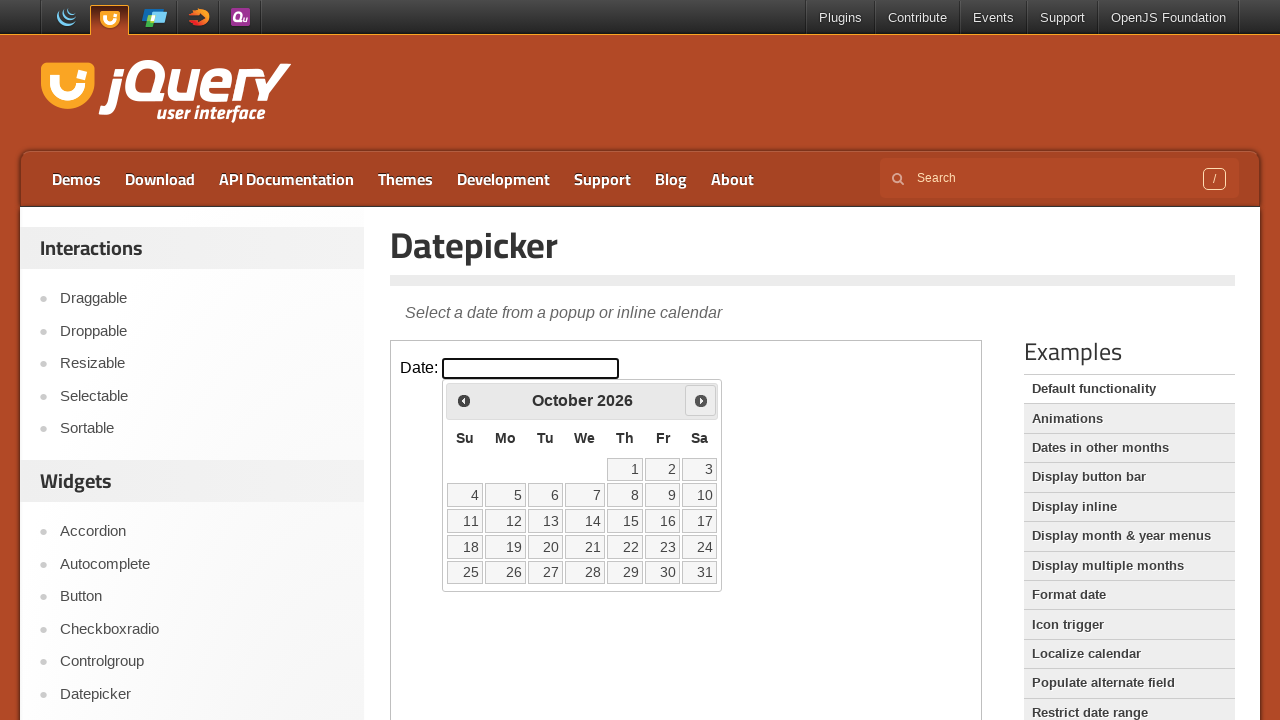

Clicked on date 28 to select October 28, 2026 at (585, 572) on iframe >> nth=0 >> internal:control=enter-frame >> table.ui-datepicker-calendar 
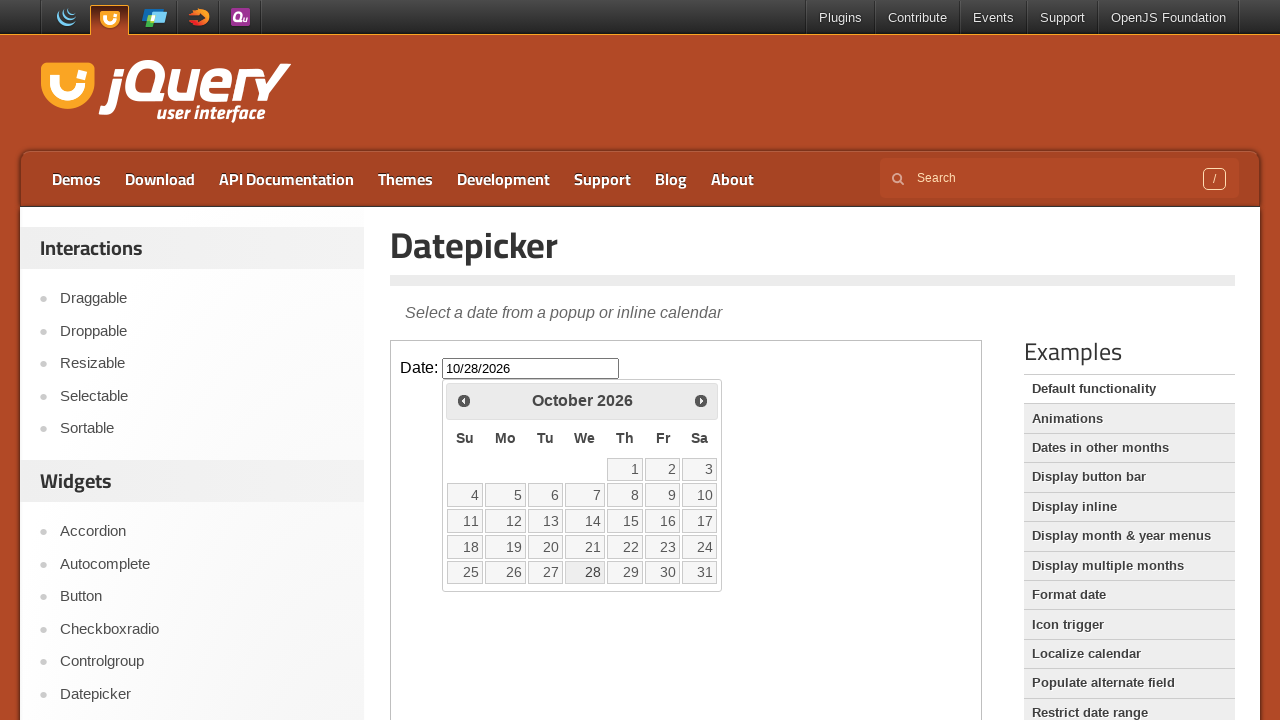

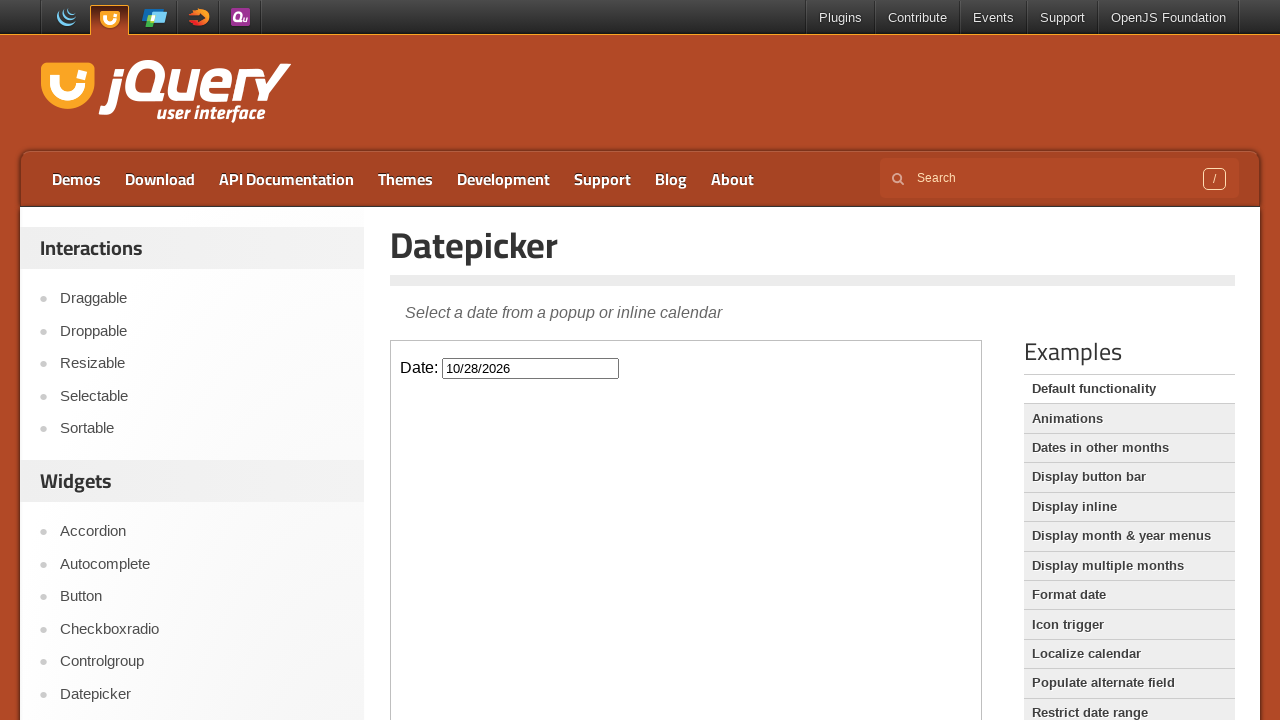